Tests right-click context menu functionality by performing a right-click action on a button and selecting 'Copy' from the context menu

Starting URL: https://swisnl.github.io/jQuery-contextMenu/demo.html

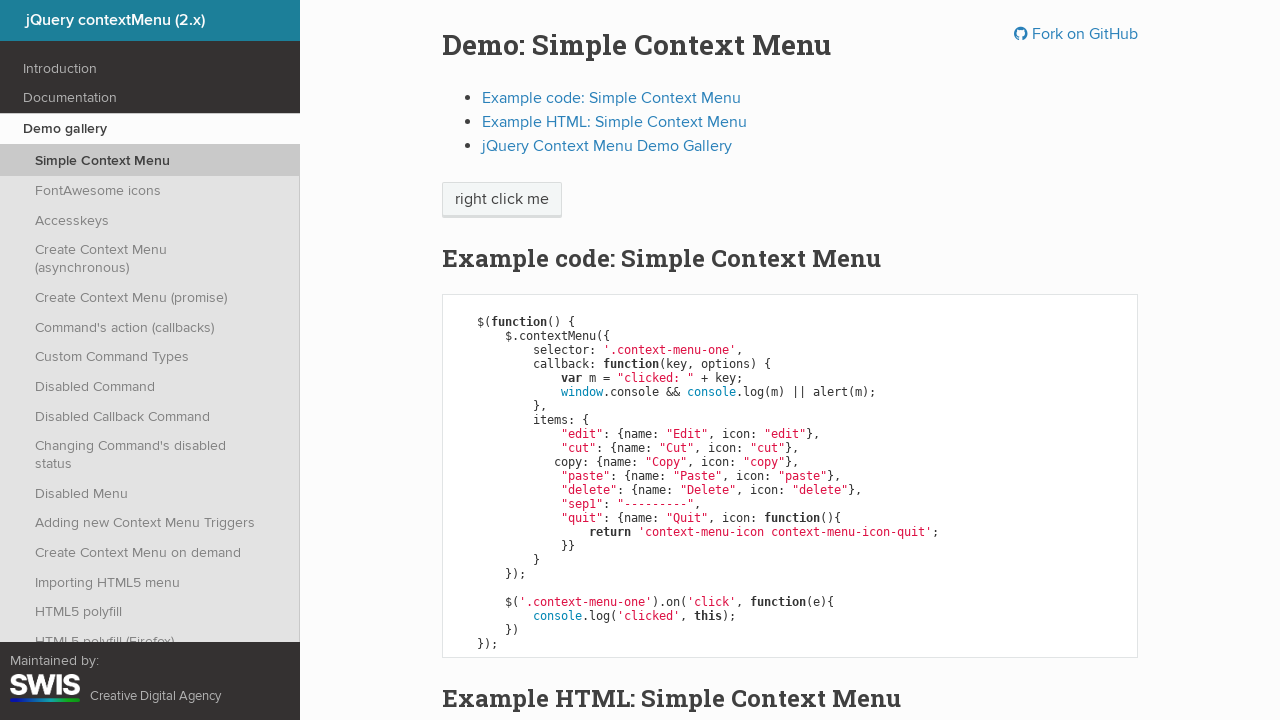

Located the right-click target button element
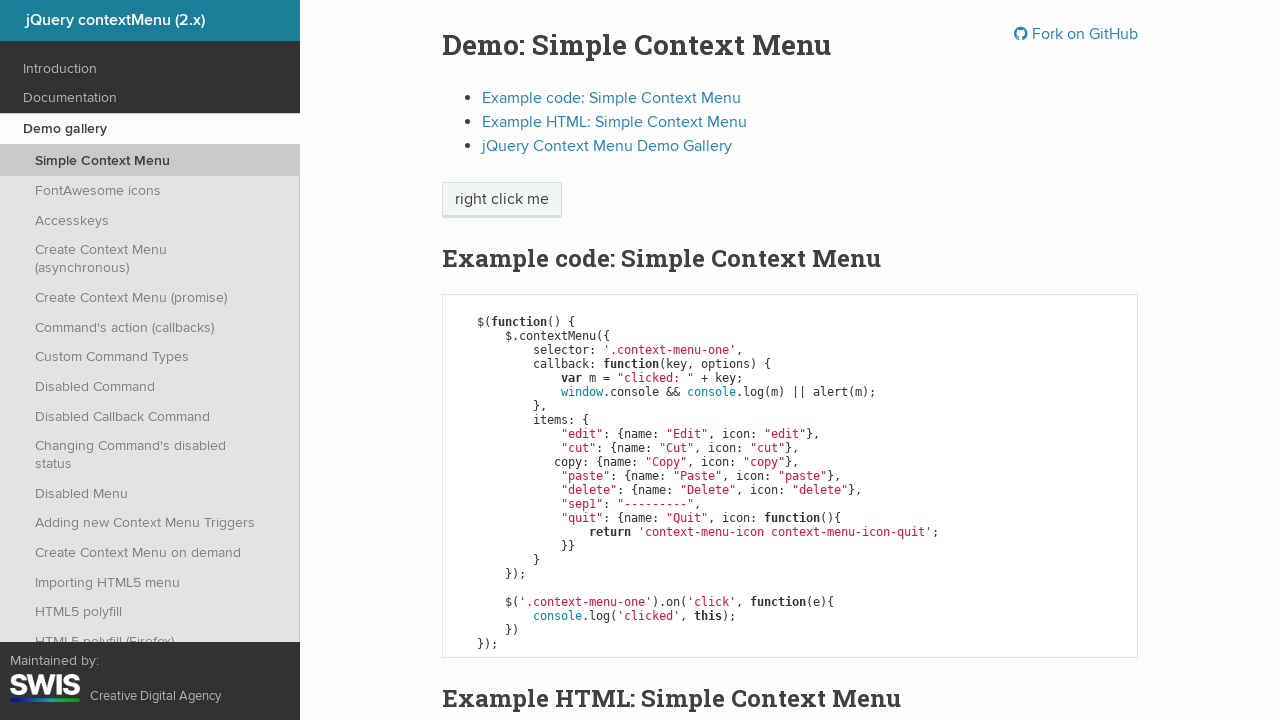

Performed right-click action on the button at (502, 200) on xpath=//span[@class='context-menu-one btn btn-neutral']
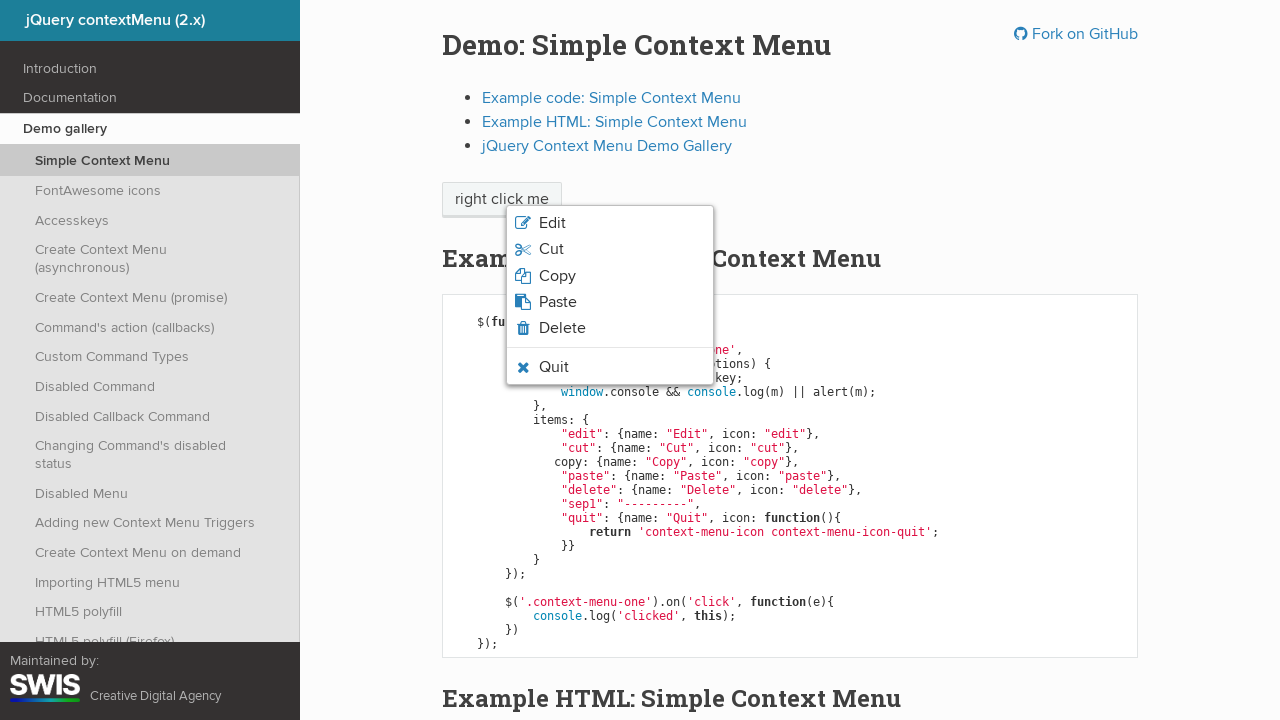

Selected 'Copy' option from the context menu at (557, 276) on xpath=//ul[@class='context-menu-list context-menu-root']//span[normalize-space()
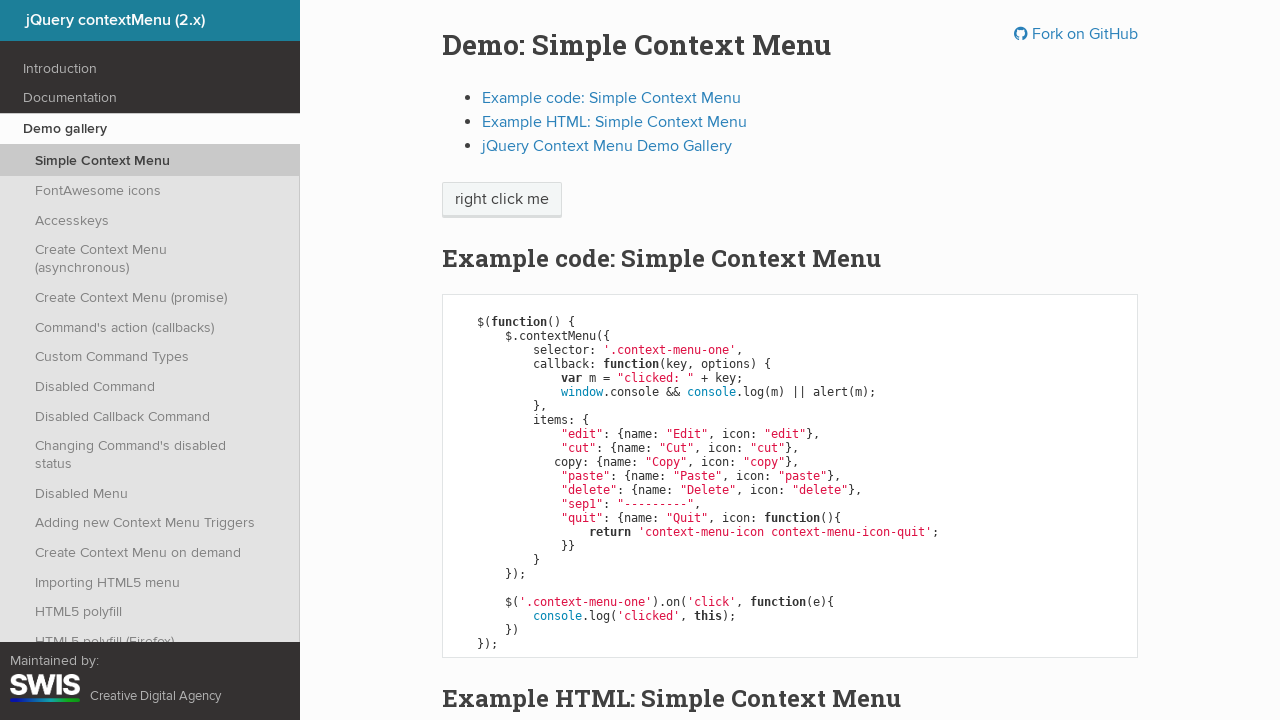

Set up dialog handler to accept alerts
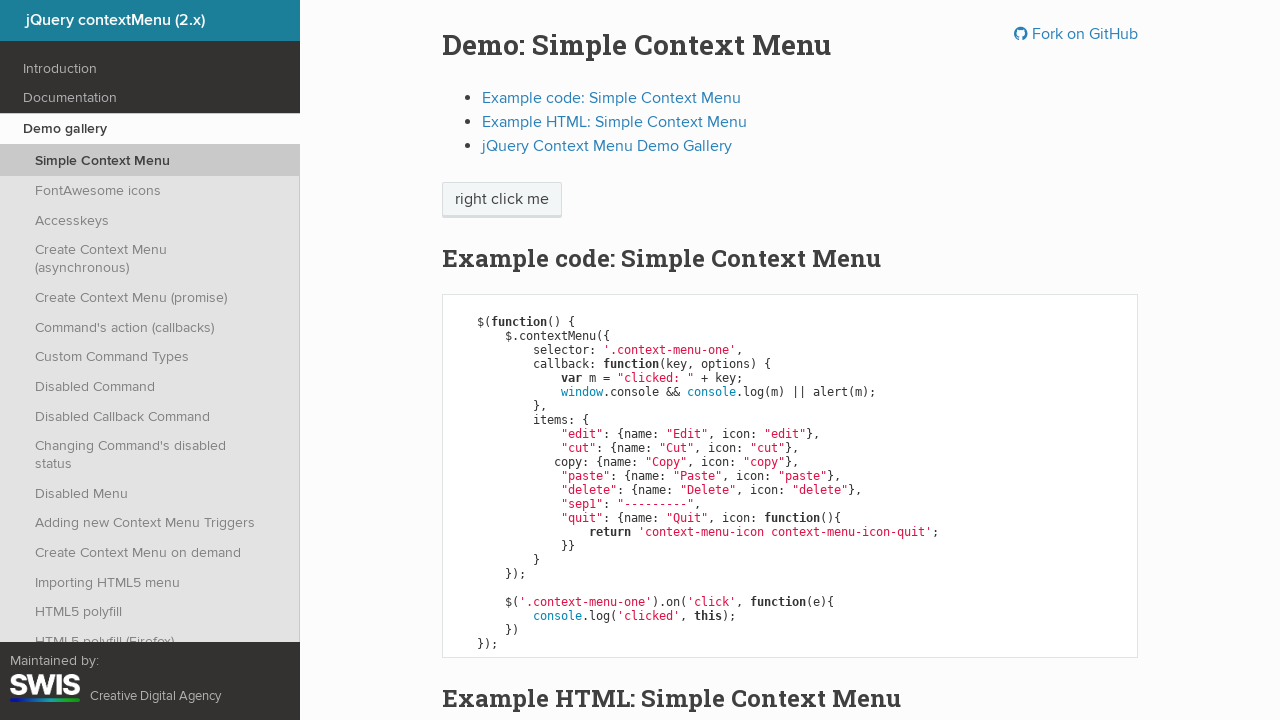

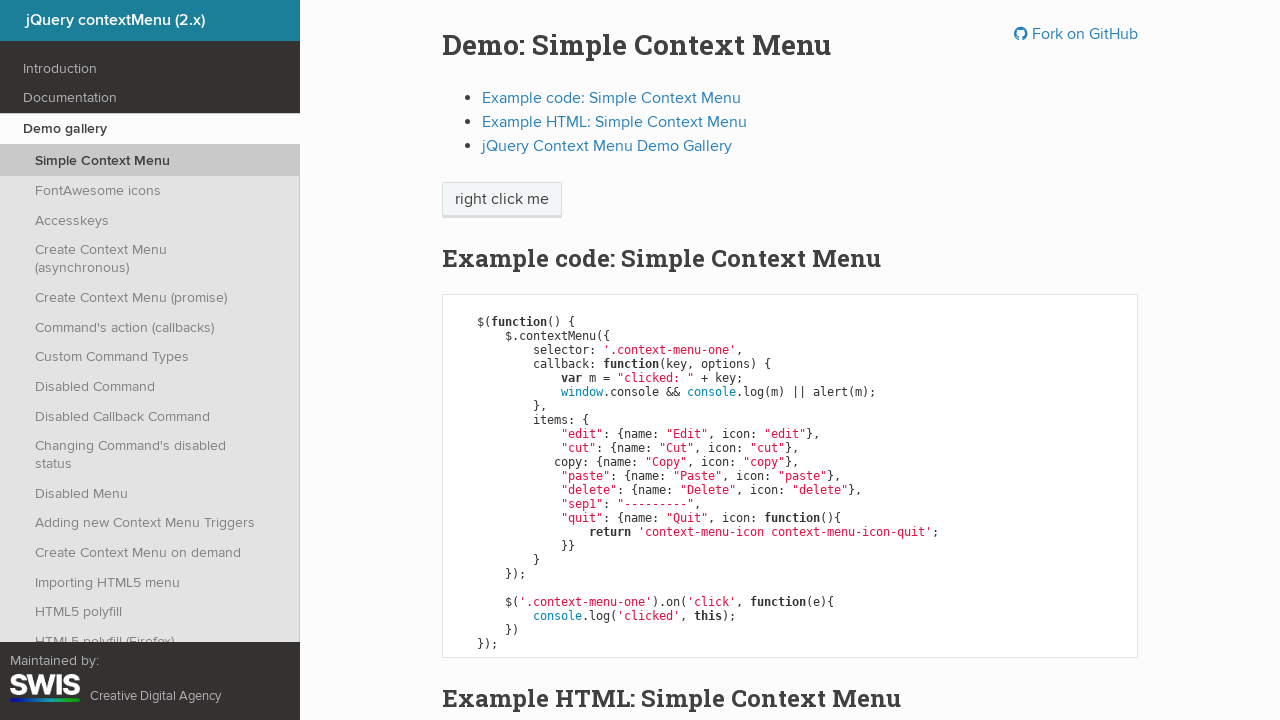